Tests browser window manipulation by resizing the window to 600x400 pixels and then repositioning it to coordinates (200, 500)

Starting URL: https://www.prokabaddi.com/

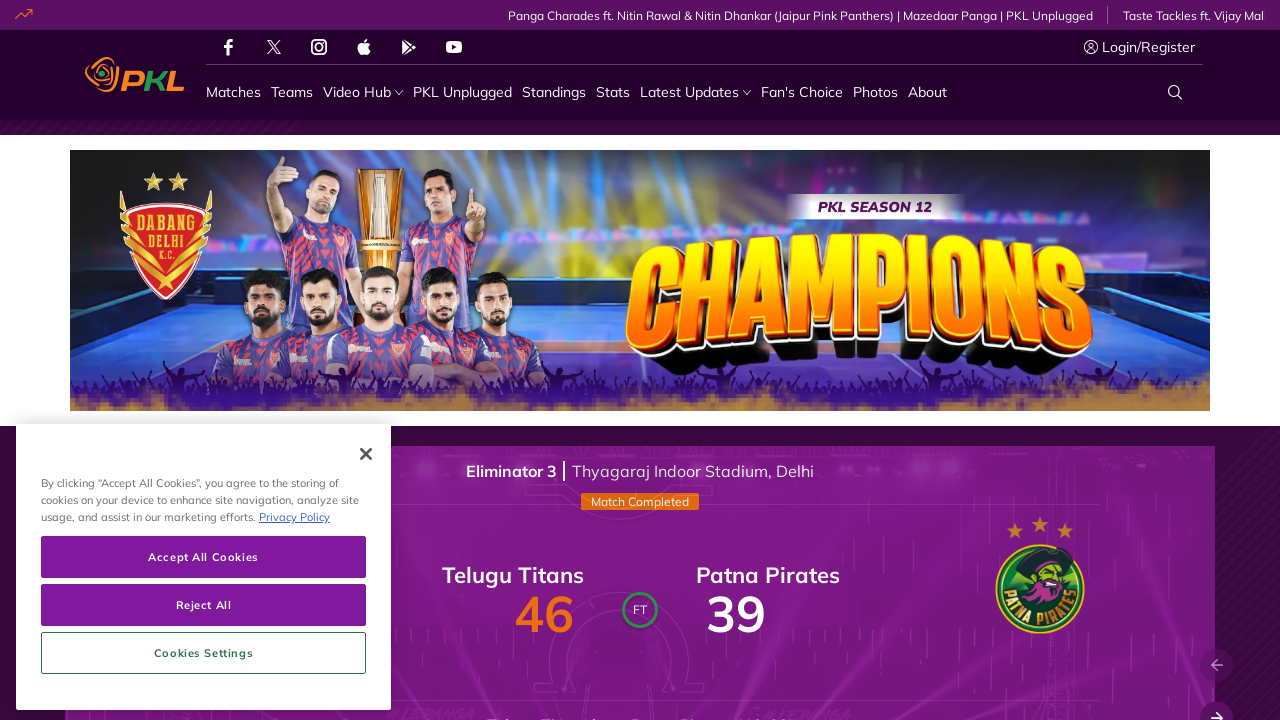

Navigated to Pro Kabaddi website
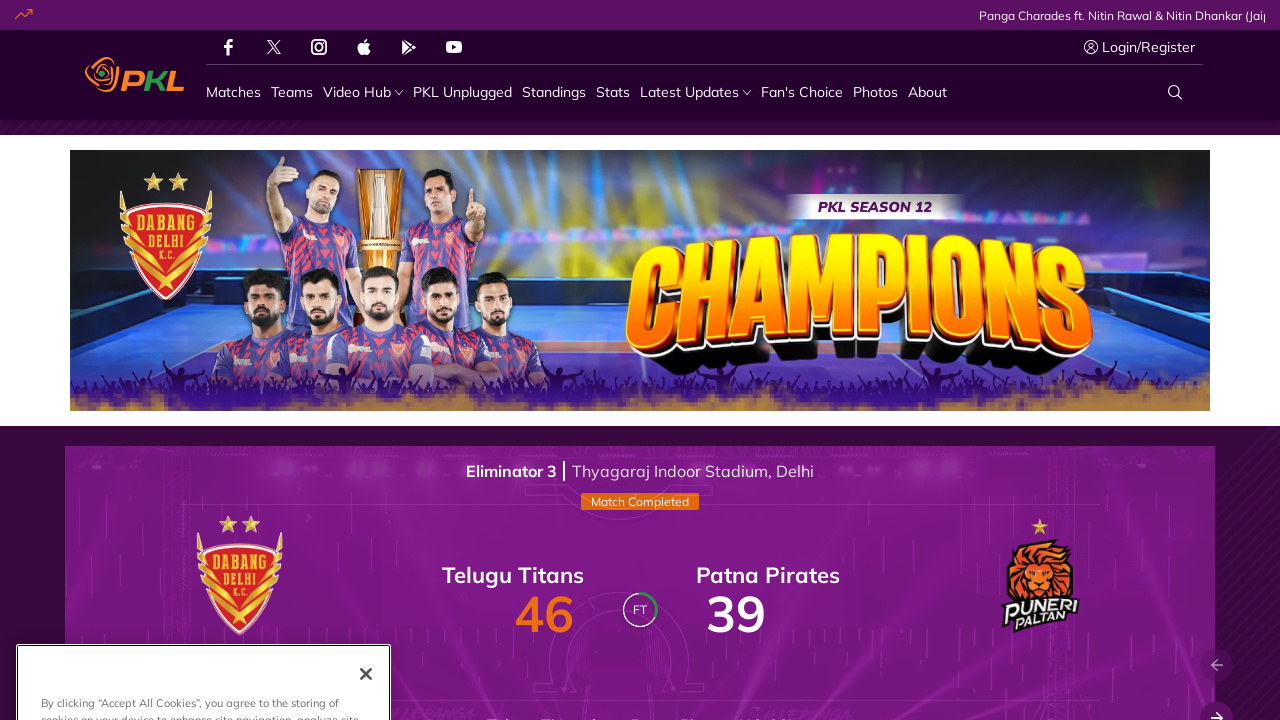

Resized viewport to 600x400 pixels
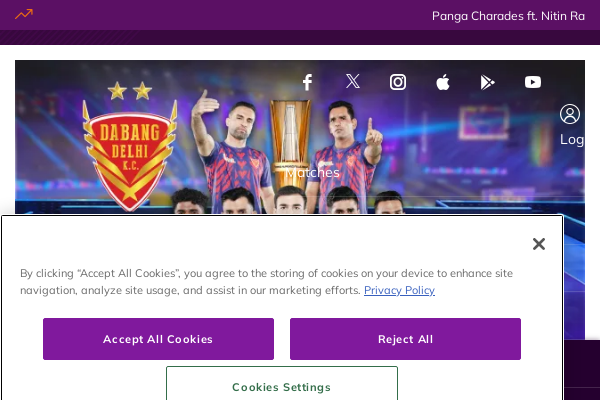

Waited 3 seconds to observe the viewport resize
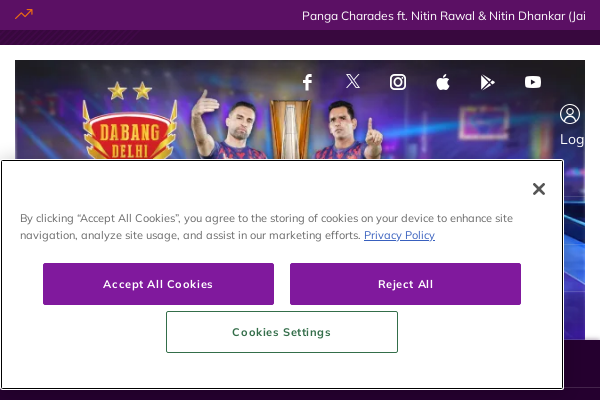

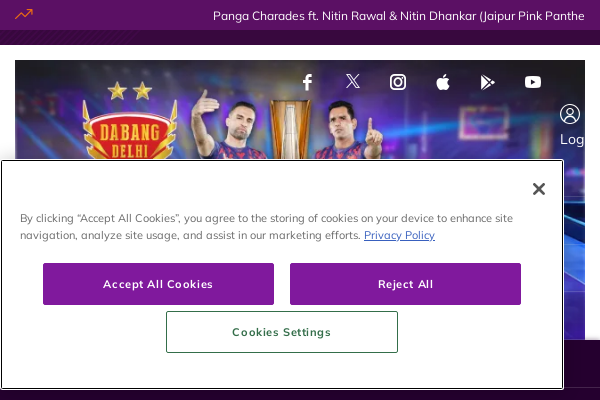